Tests JavaScript prompt dialog by clicking a button, entering text into the prompt, accepting it, and verifying the entered text appears in the result

Starting URL: https://the-internet.herokuapp.com/javascript_alerts

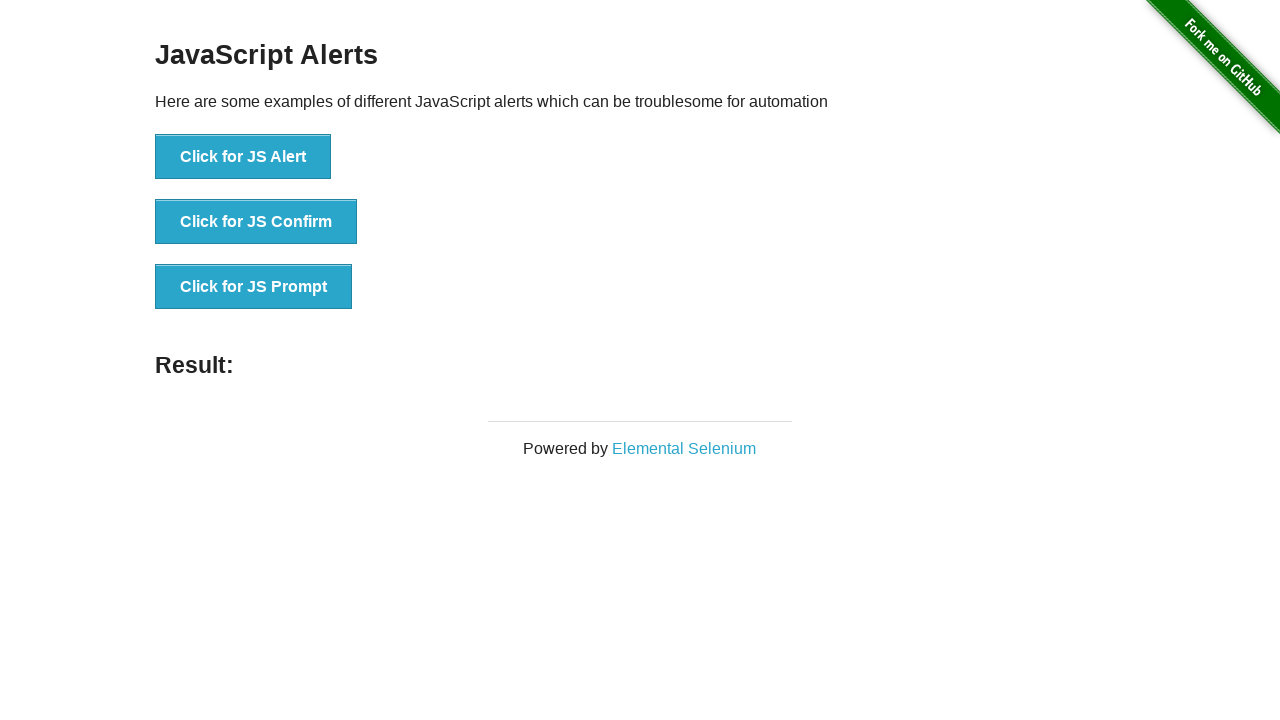

Set up dialog handler to accept prompt with 'Maria'
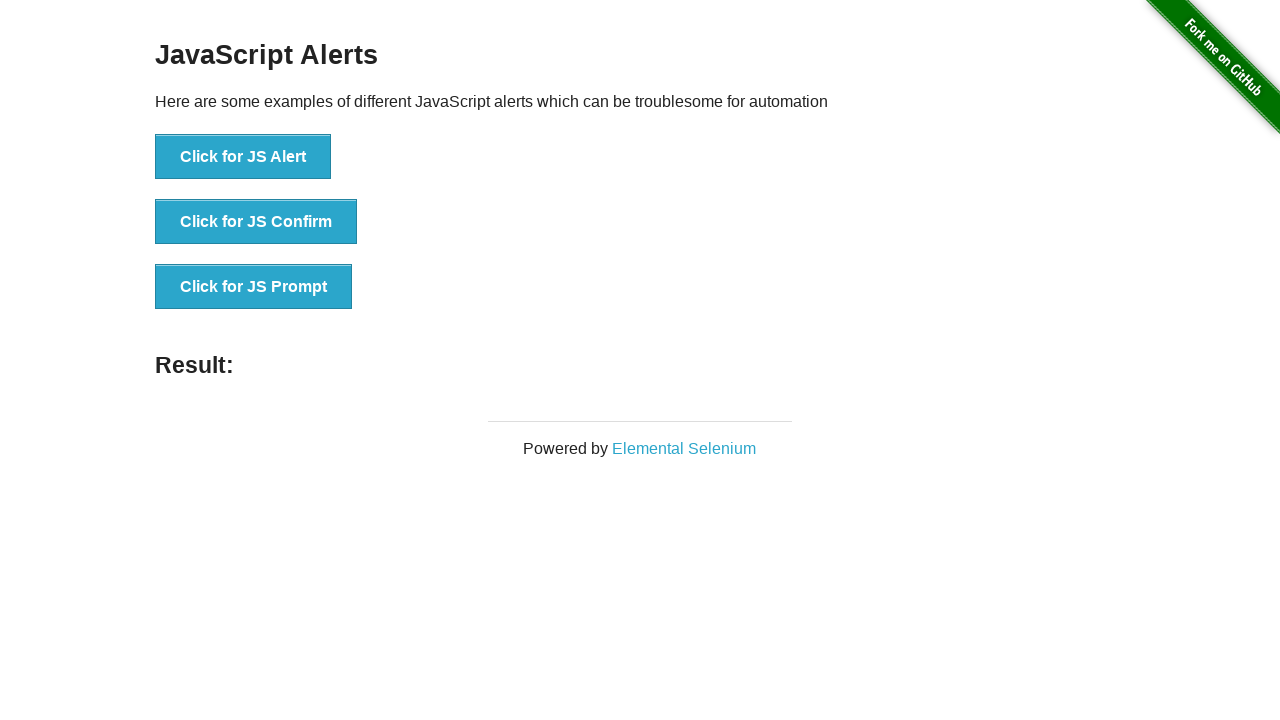

Clicked 'Click for JS Prompt' button to trigger JavaScript prompt dialog at (254, 287) on xpath=//button[text()='Click for JS Prompt']
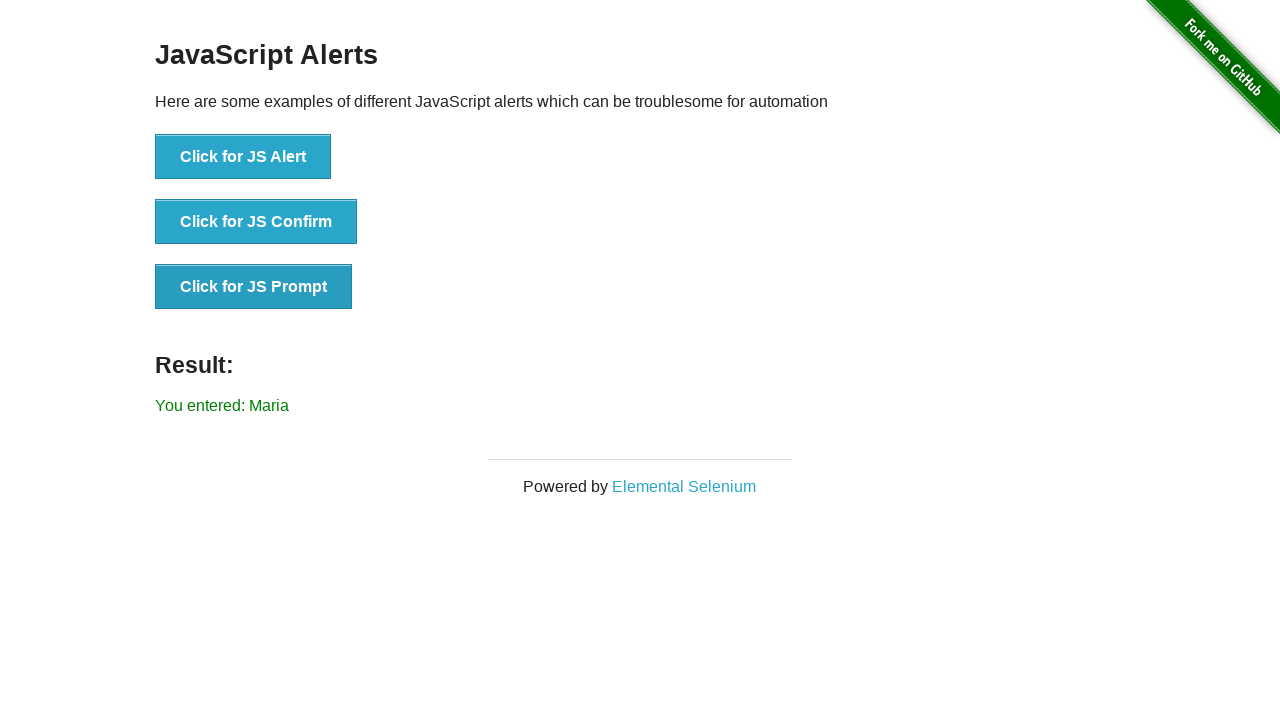

Located result element containing the prompt response
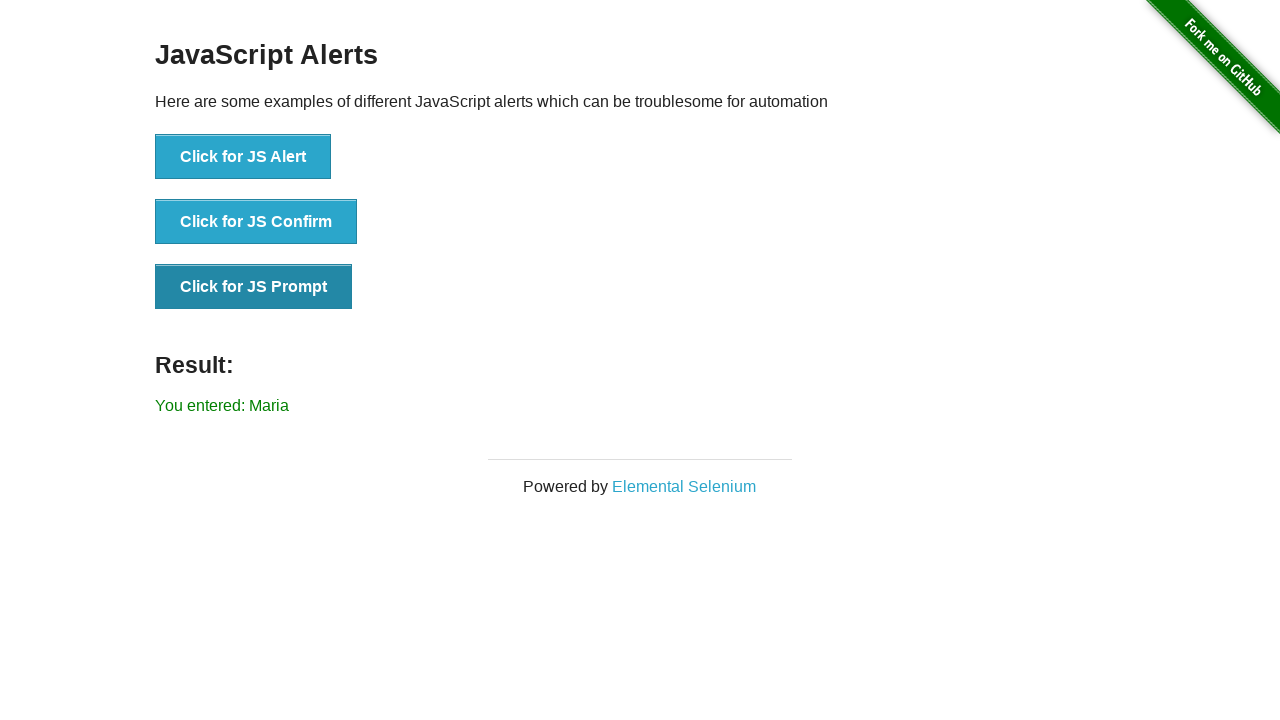

Verified that 'Maria' appears in the result element text
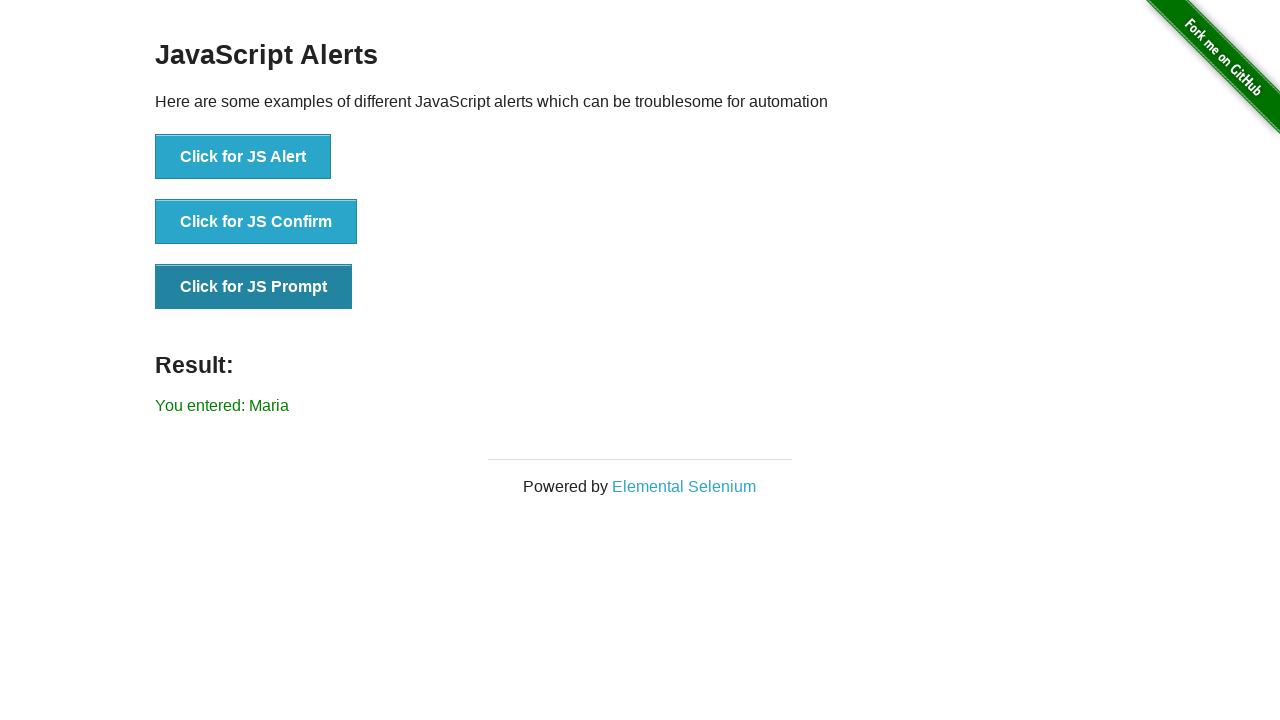

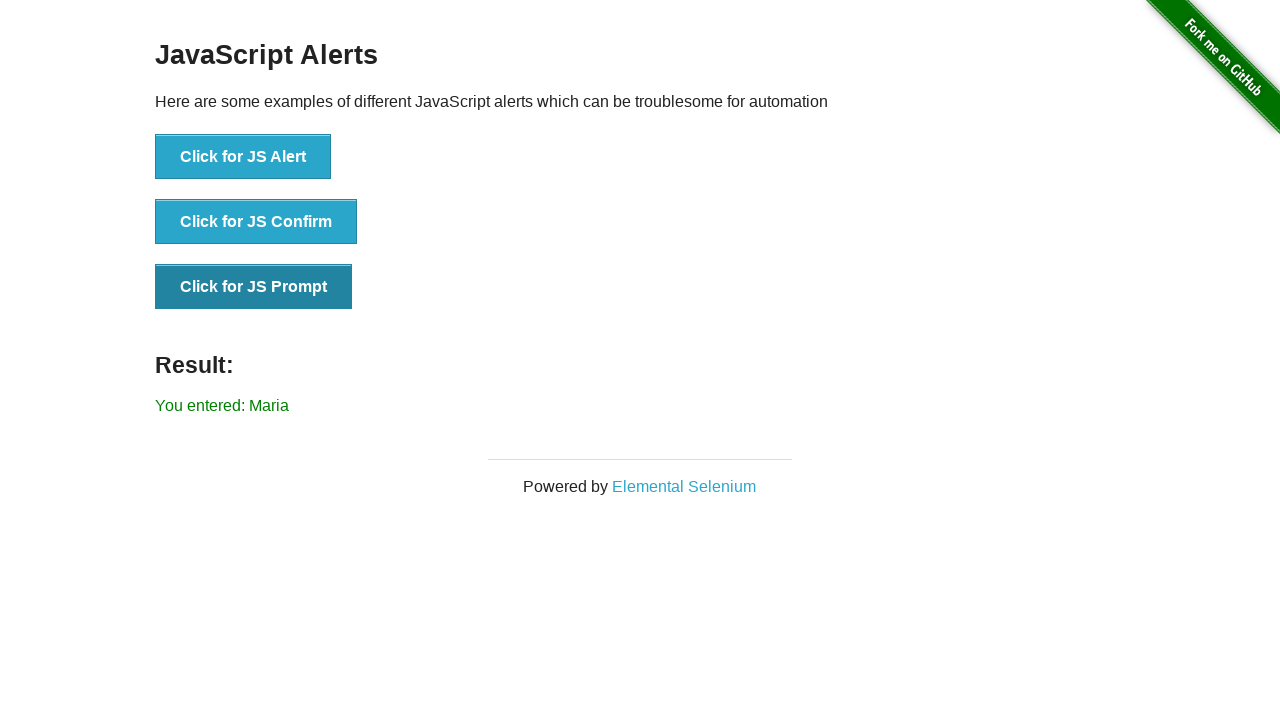